Navigates to a page, clicks a link with a mathematically calculated text value (224592), then fills out a form with personal information (first name, last name, city, country) and submits it.

Starting URL: http://suninjuly.github.io/find_link_text

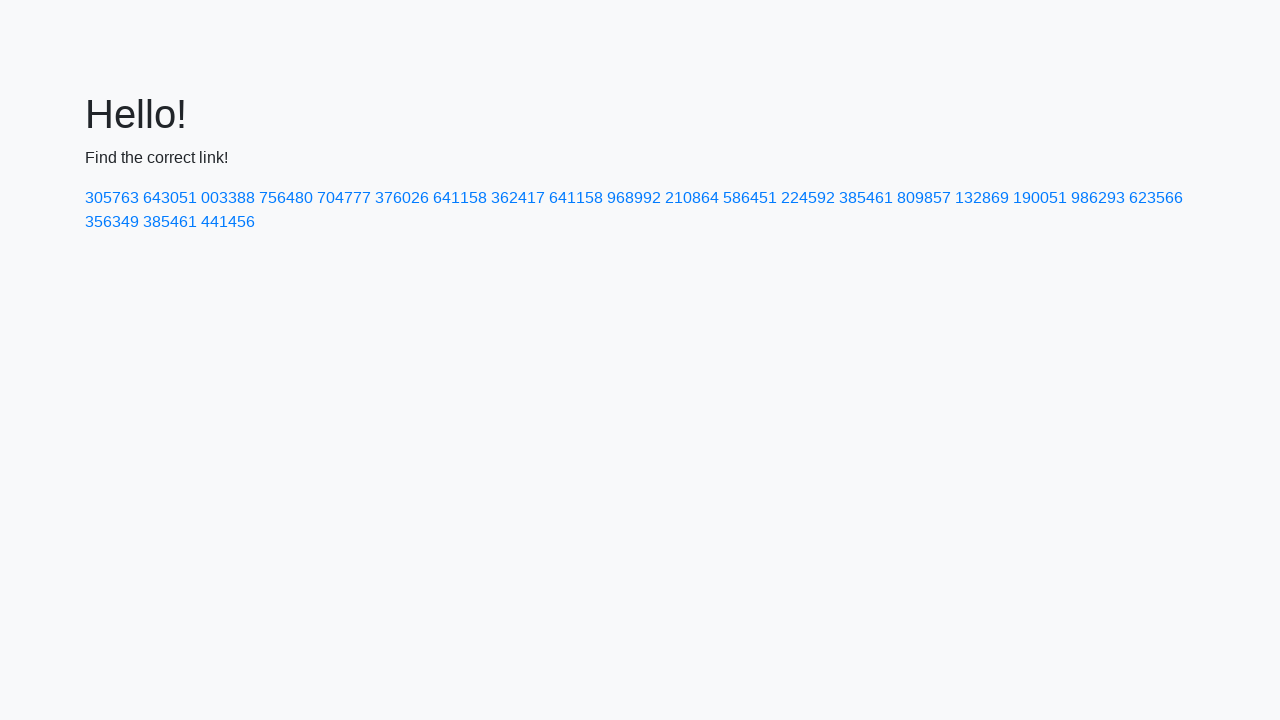

Clicked link with mathematically calculated text value (224592) at (808, 198) on text=224592
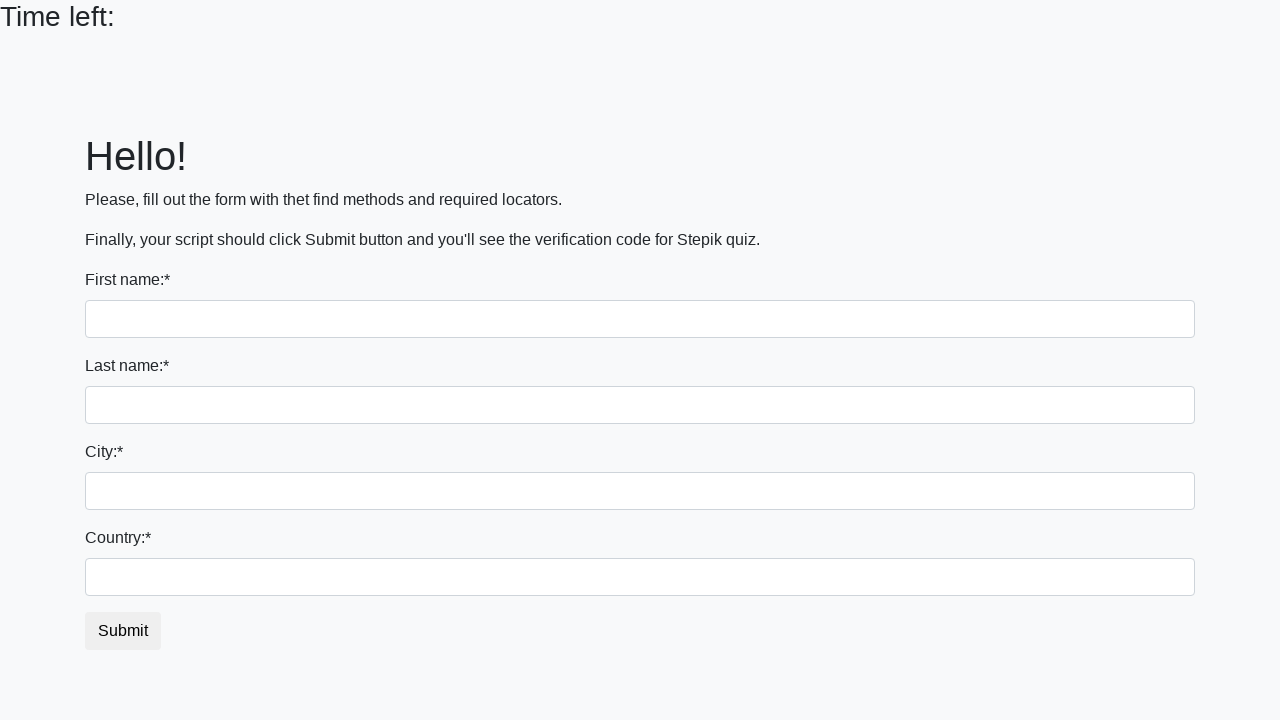

Filled first name field with 'Ivan' on input
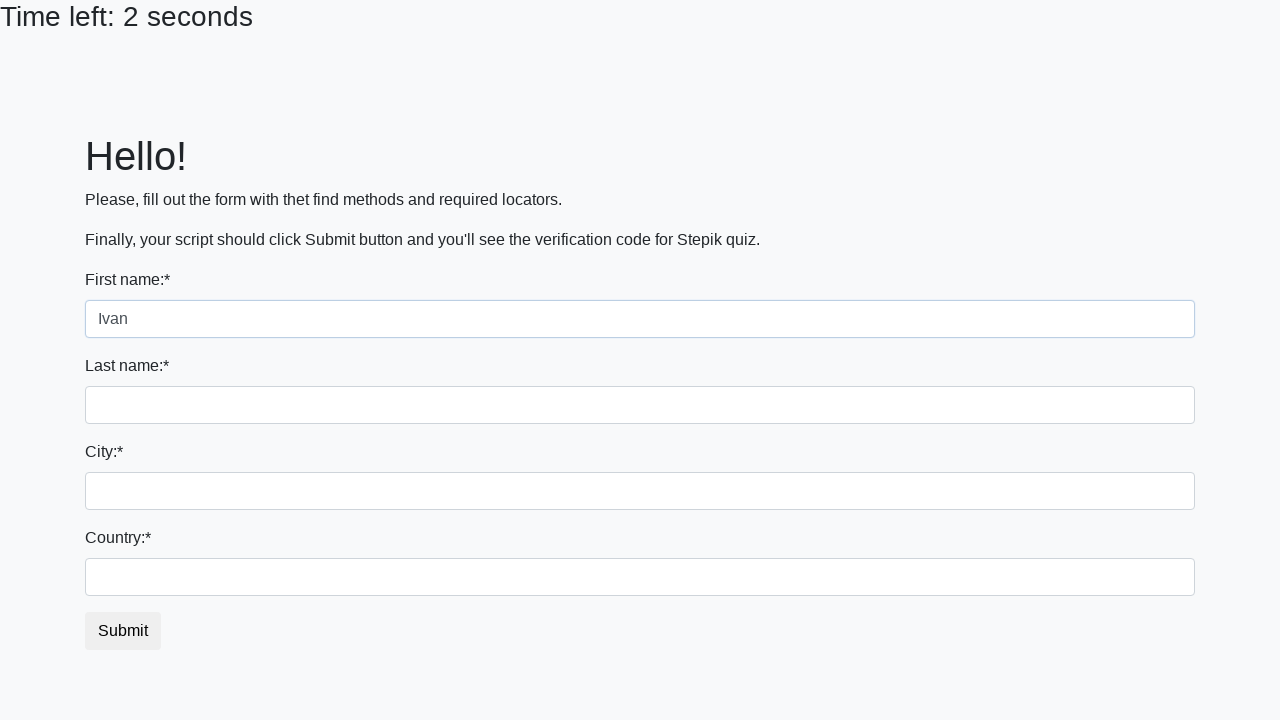

Filled last name field with 'Petrov' on input[name='last_name']
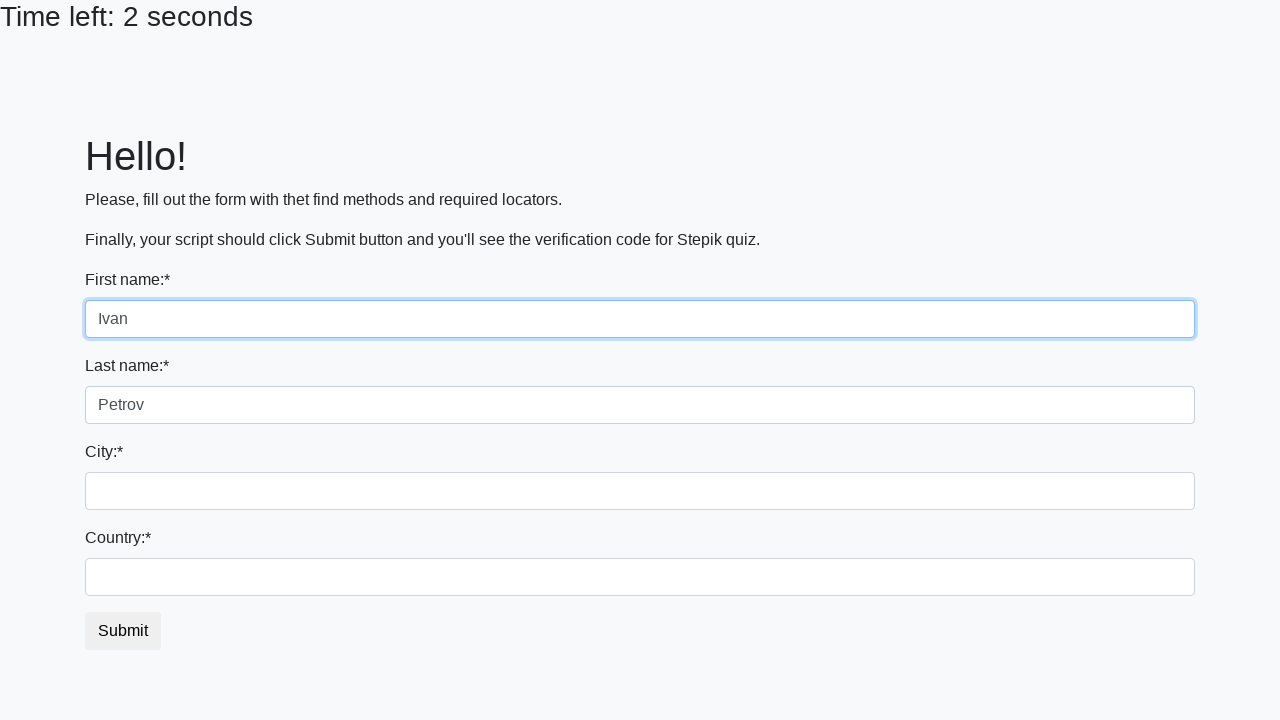

Filled city field with 'Smolensk' on .form-control.city
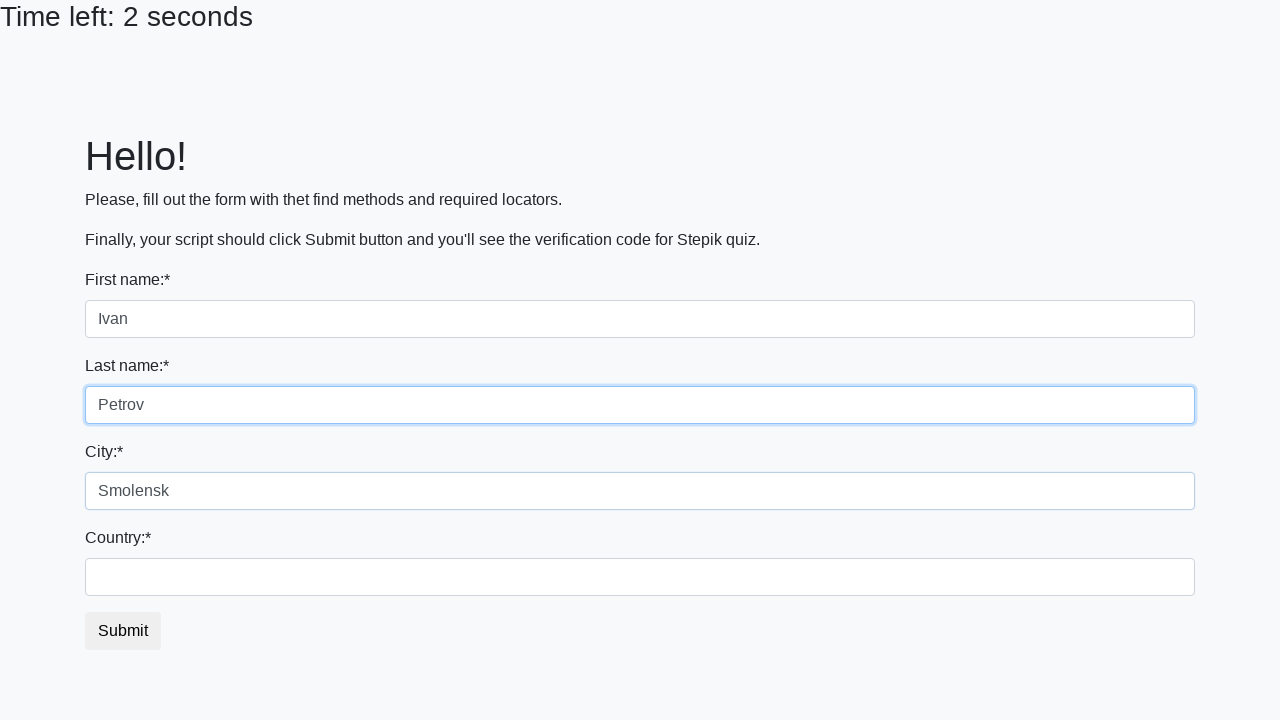

Filled country field with 'Russia' on #country
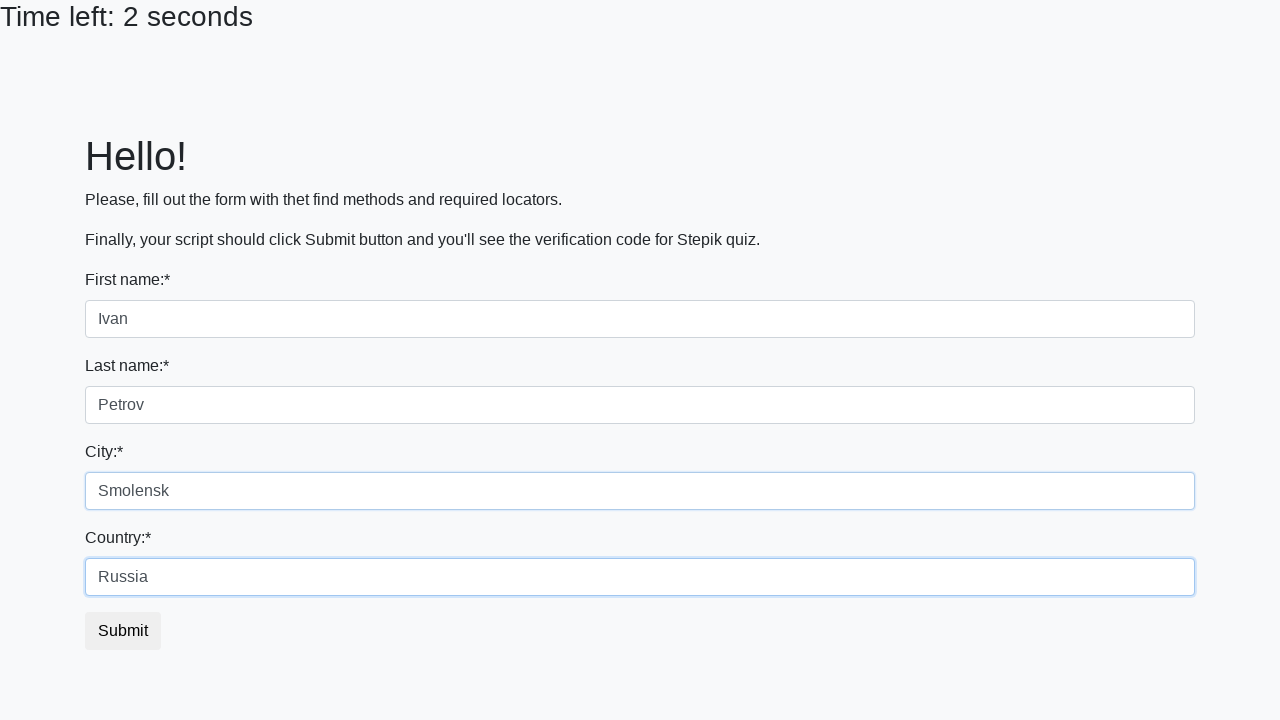

Clicked submit button to complete form submission at (123, 631) on button.btn
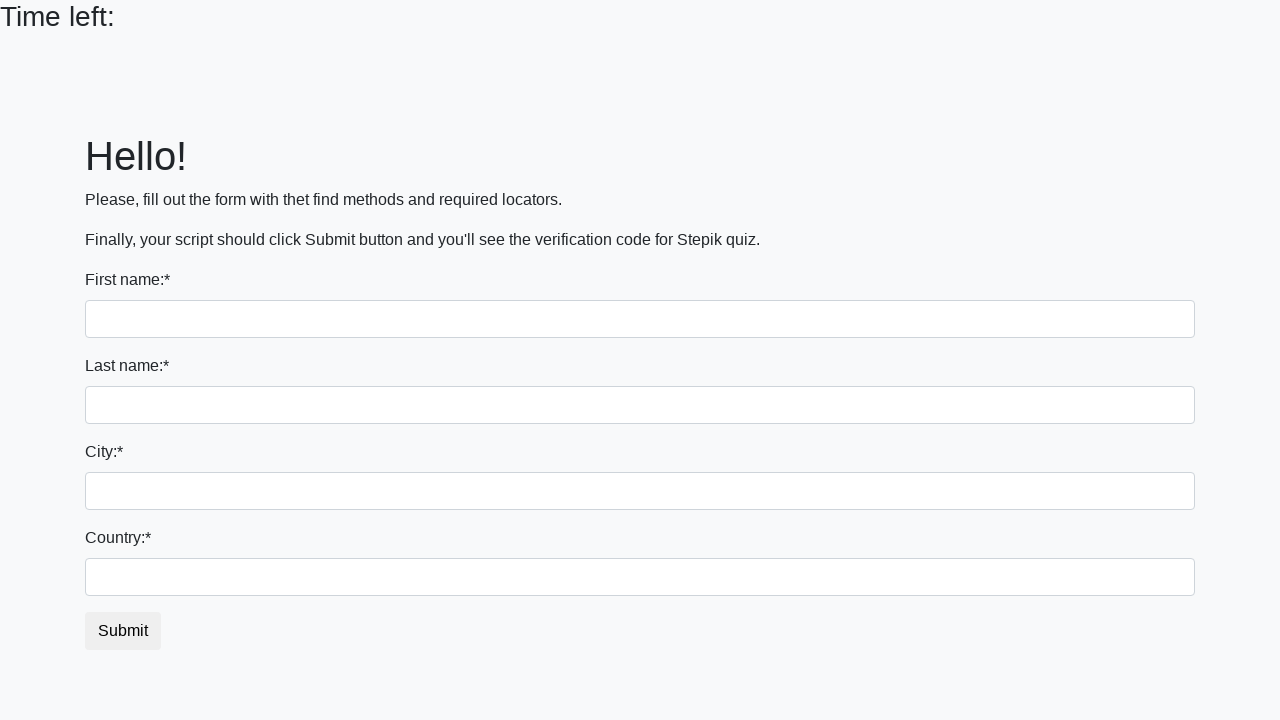

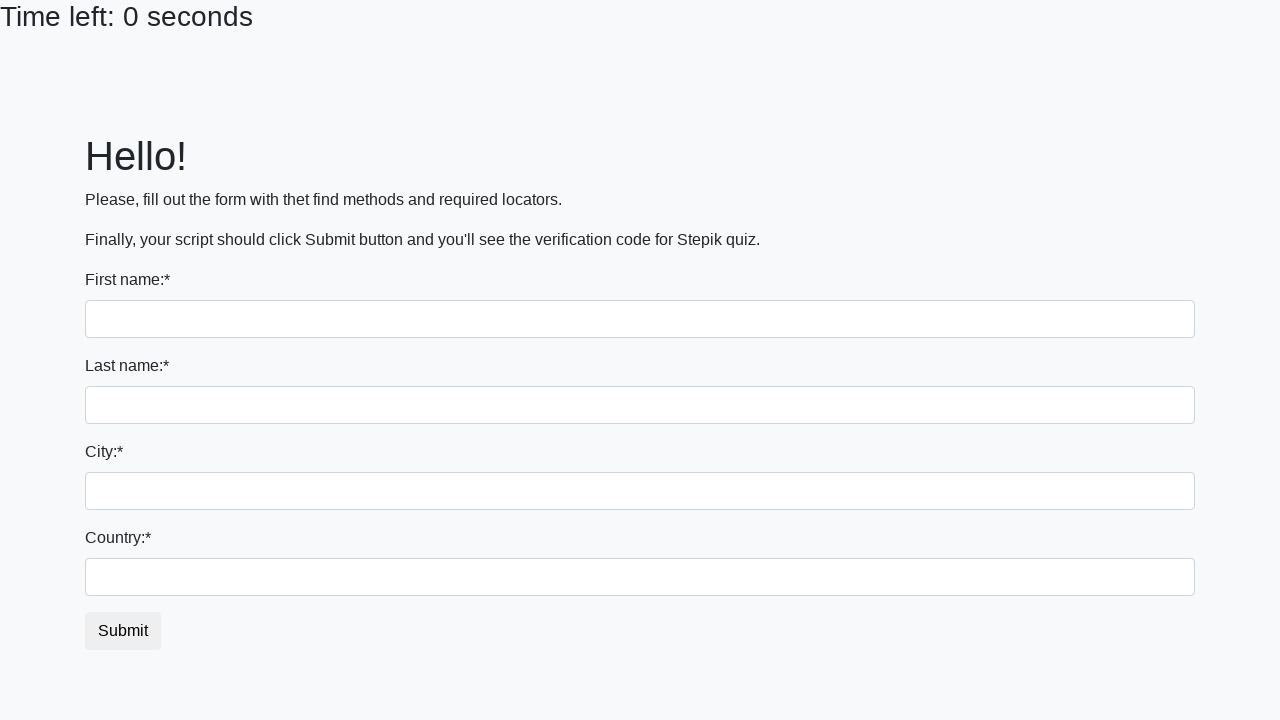